Clicks on Open now link to open VS Code with Copilot

Starting URL: https://github.com/features/copilot

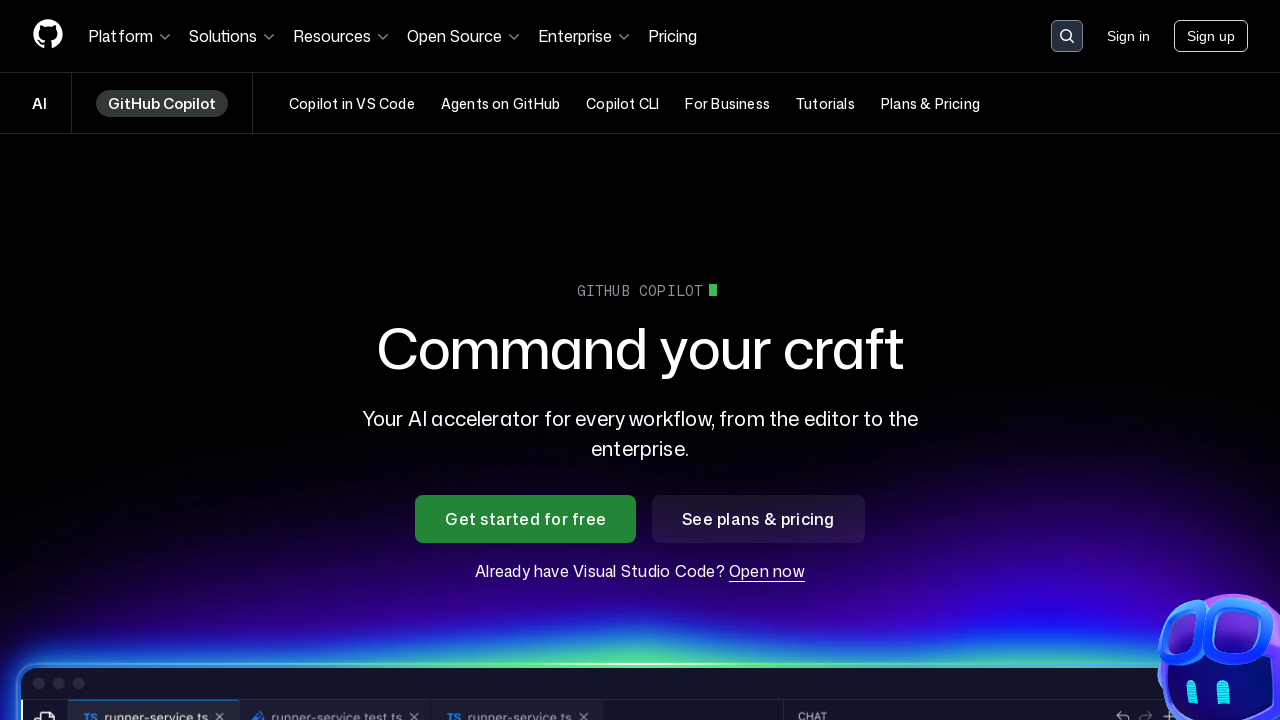

Waited for 'Open now' link to be available
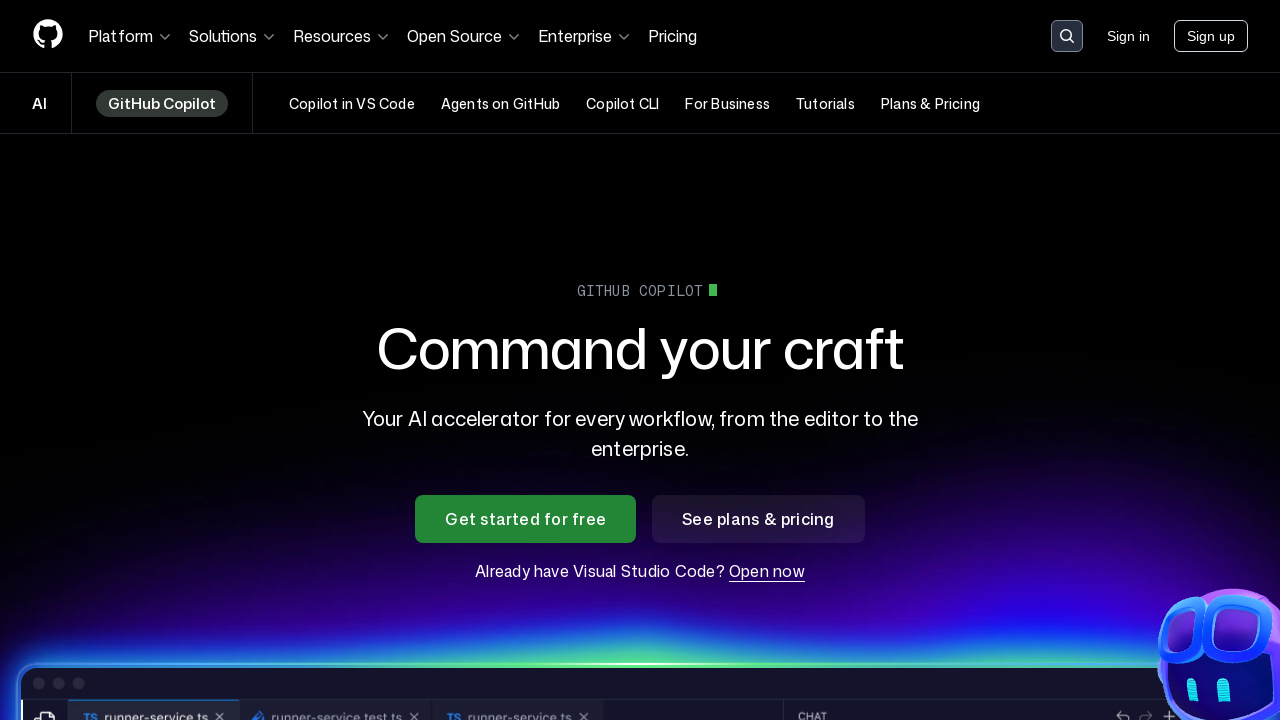

Clicked 'Open now' link to open VS Code with Copilot at (767, 571) on a:has-text('Open now')
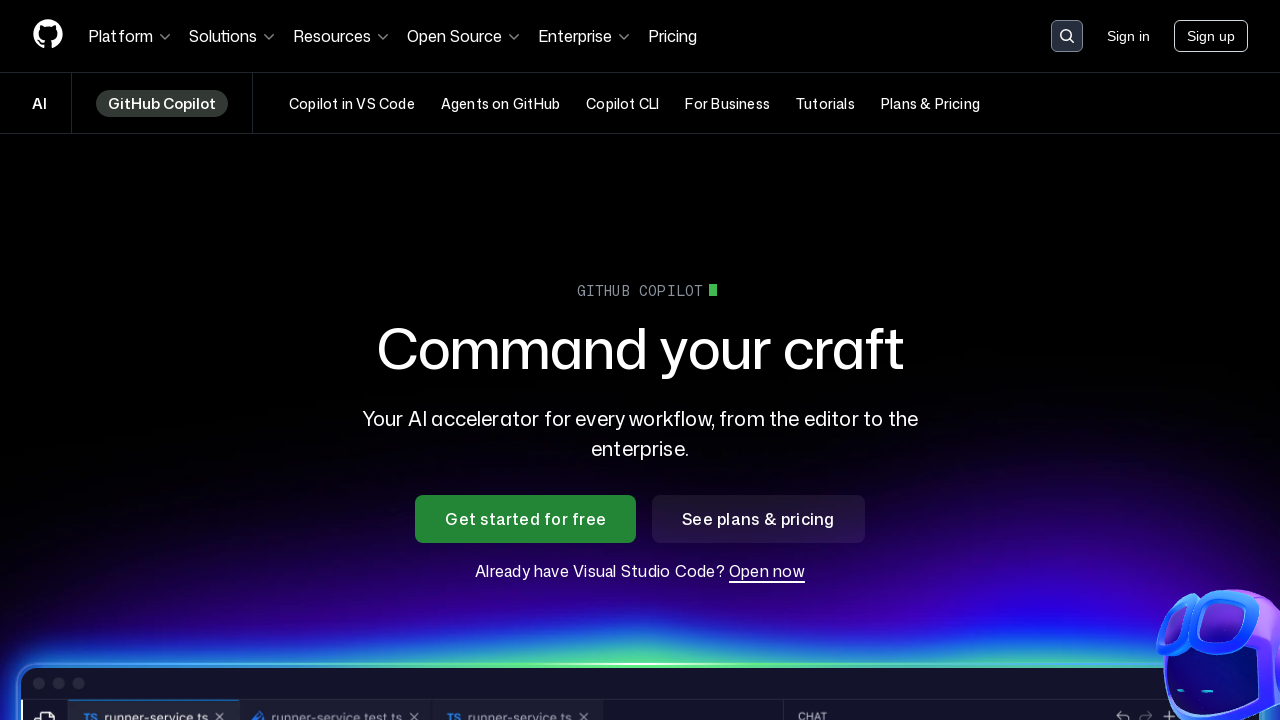

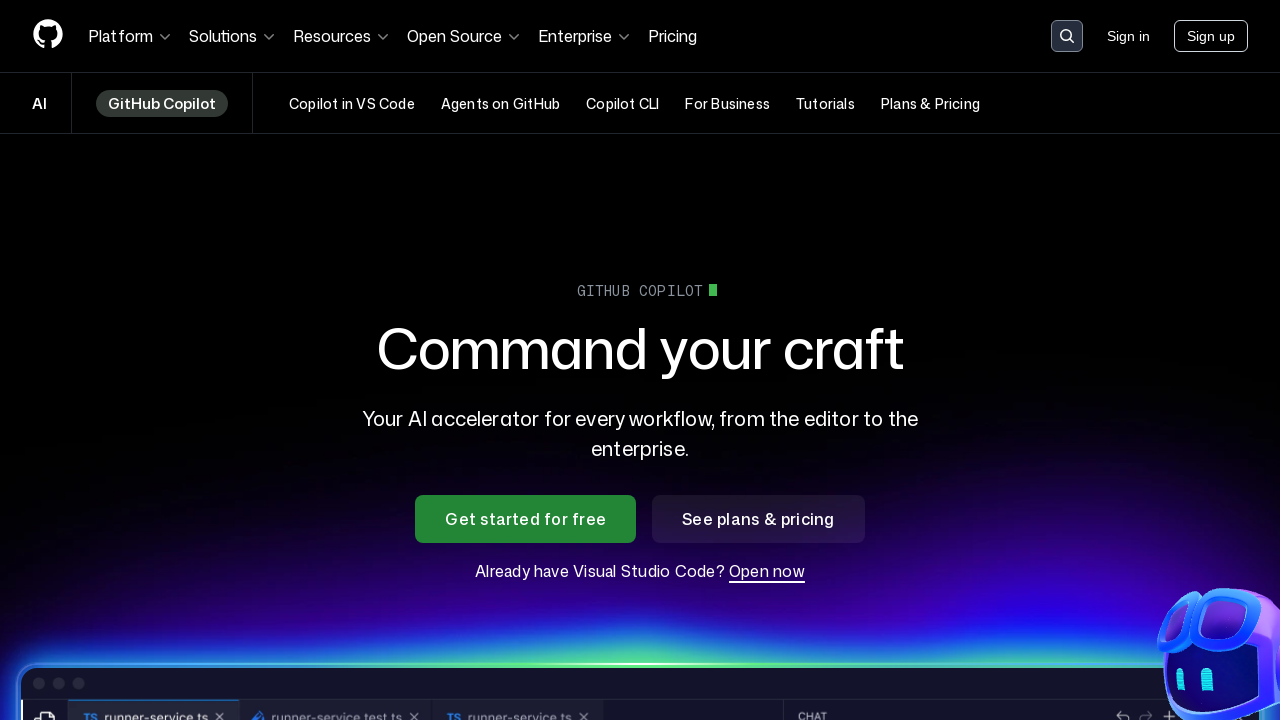